Tests right-click (context click) functionality by performing a right-click action on a button

Starting URL: https://demoqa.com/buttons

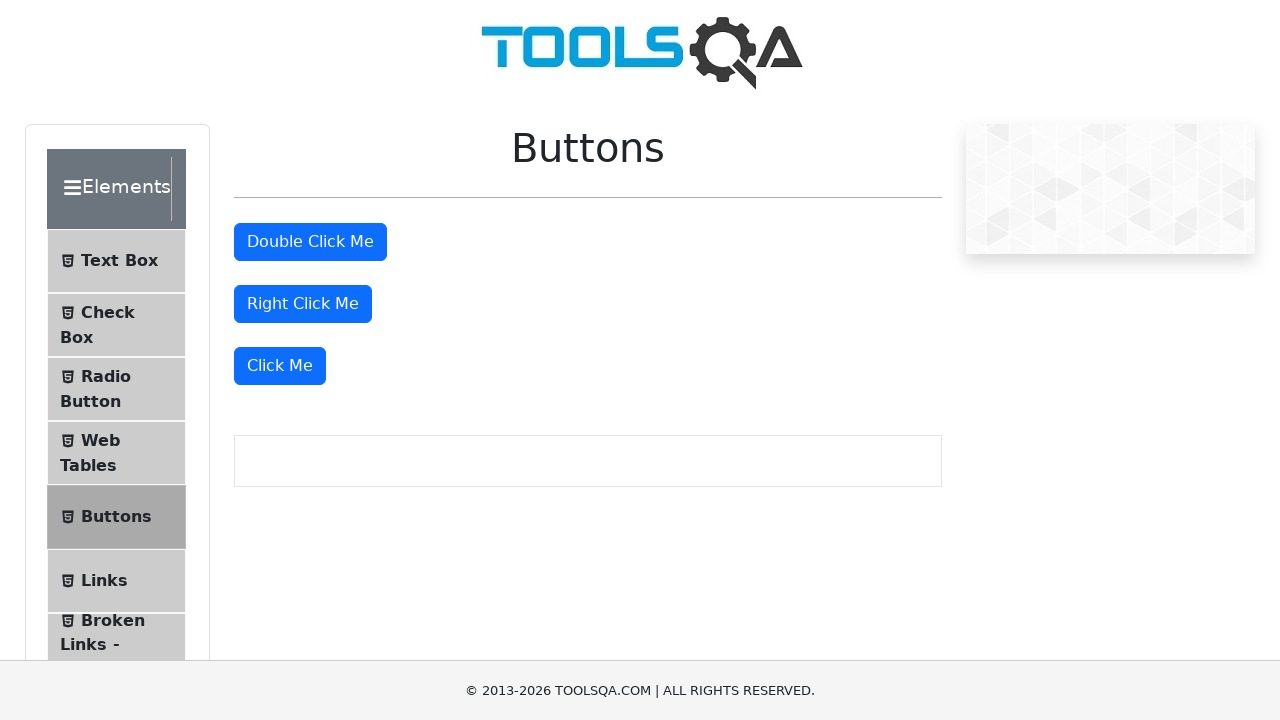

Right-clicked on the right-click button at (303, 304) on #rightClickBtn
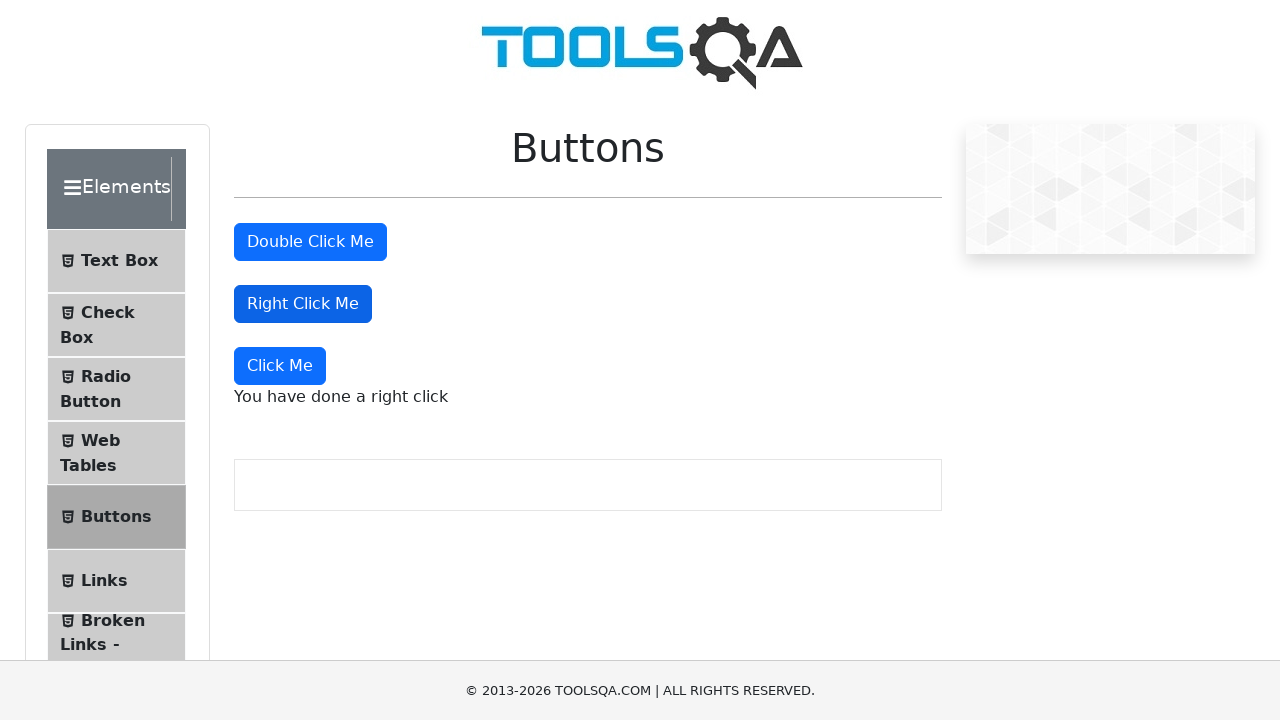

Verified right-click button is still displayed
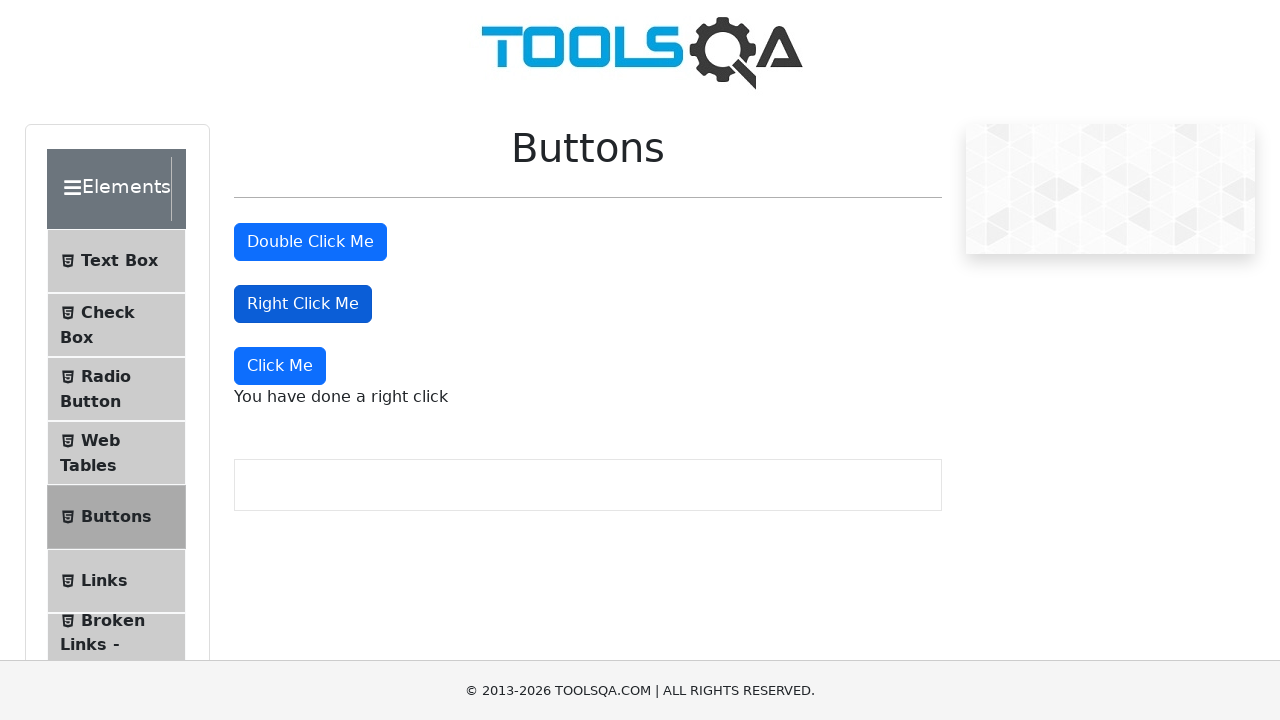

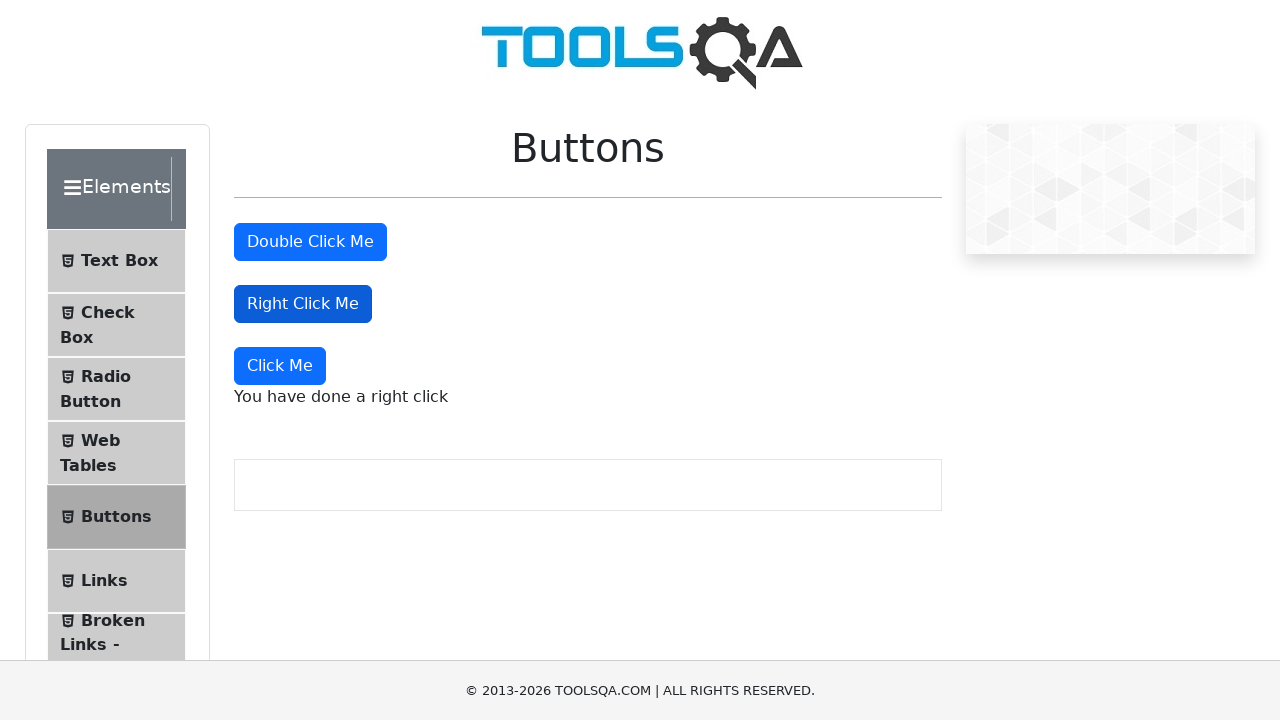